Navigates to a Chinese financial disclosure page for stock code 000596 and clicks on the "财务报表" (Financial Statements) tab to view financial statement information.

Starting URL: https://www.cninfo.com.cn/new/disclosure/stock?orgId=gssz0000596&stockCode=000596#financialStatements

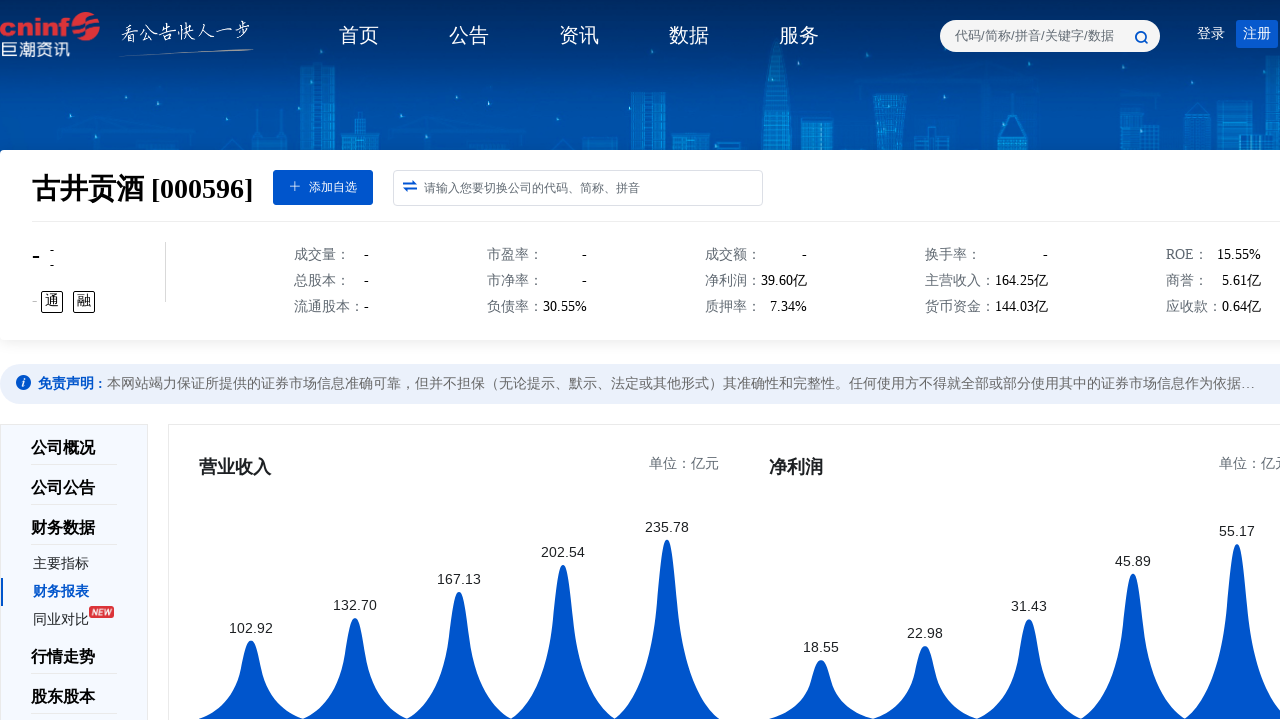

Waited for page to fully load (networkidle)
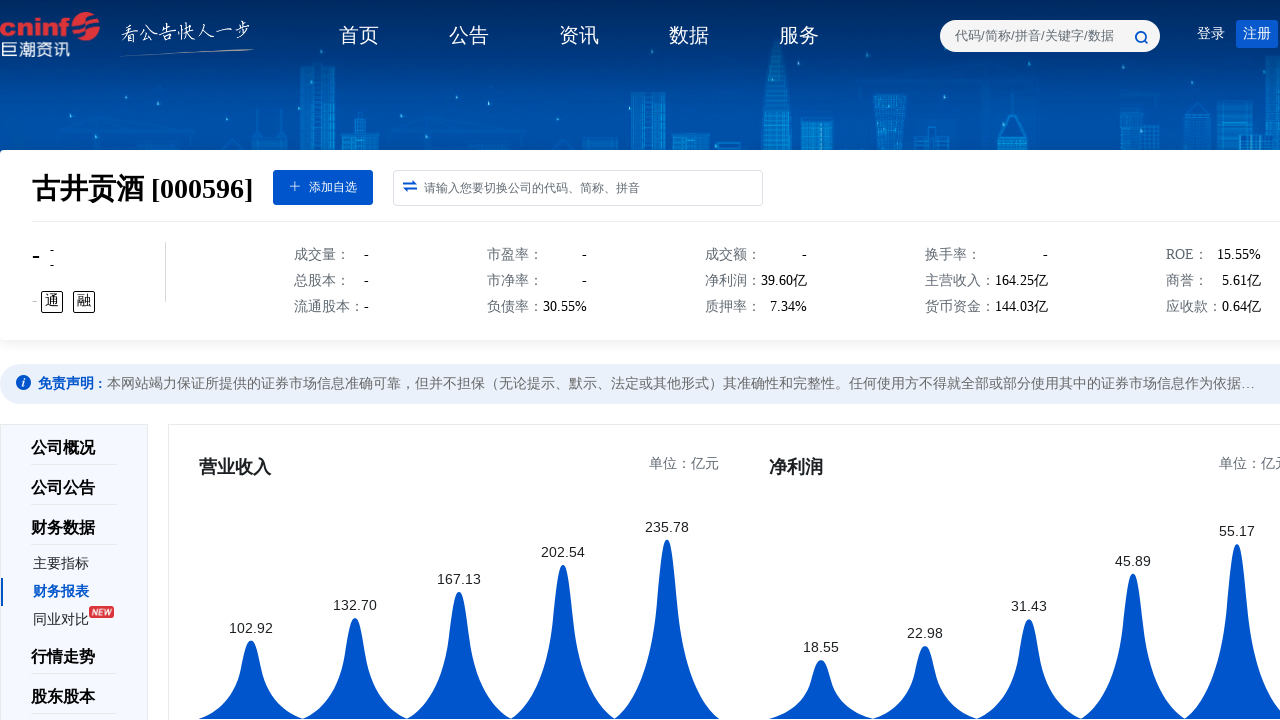

Clicked on the 财务报表 (Financial Statements) tab at (74, 592) on text=财务报表
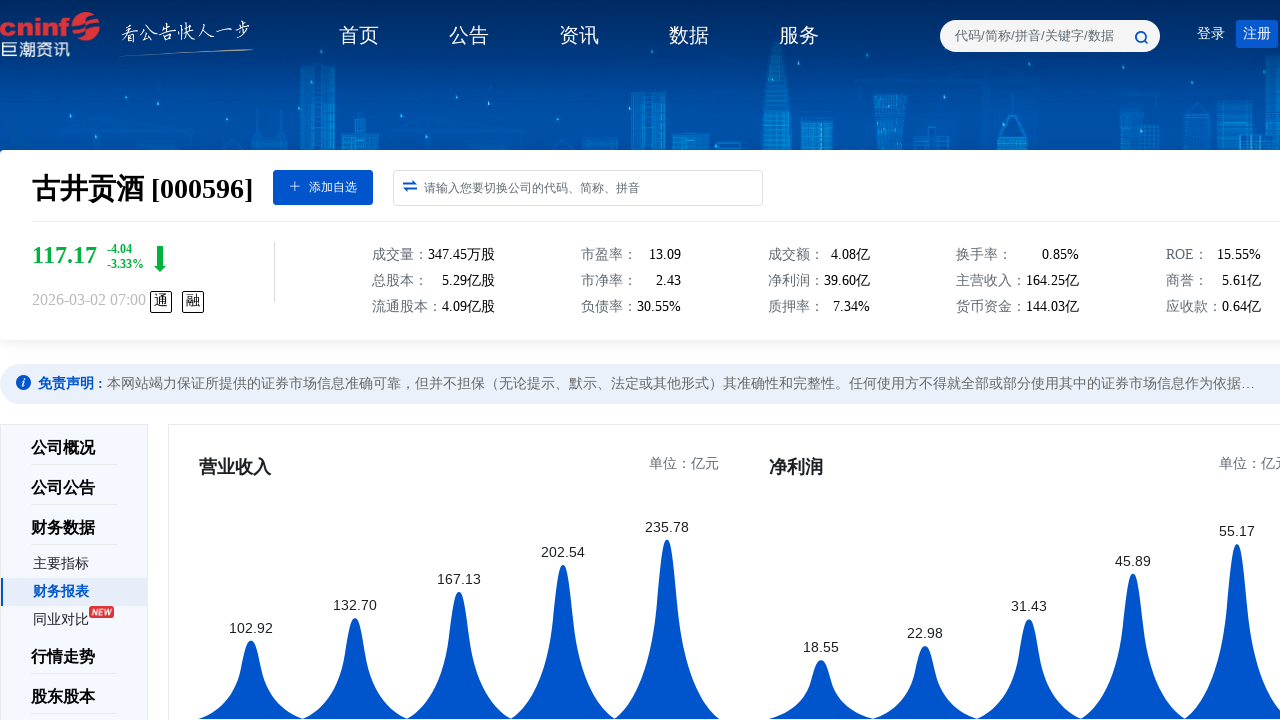

Waited 5 seconds for financial statements content to load
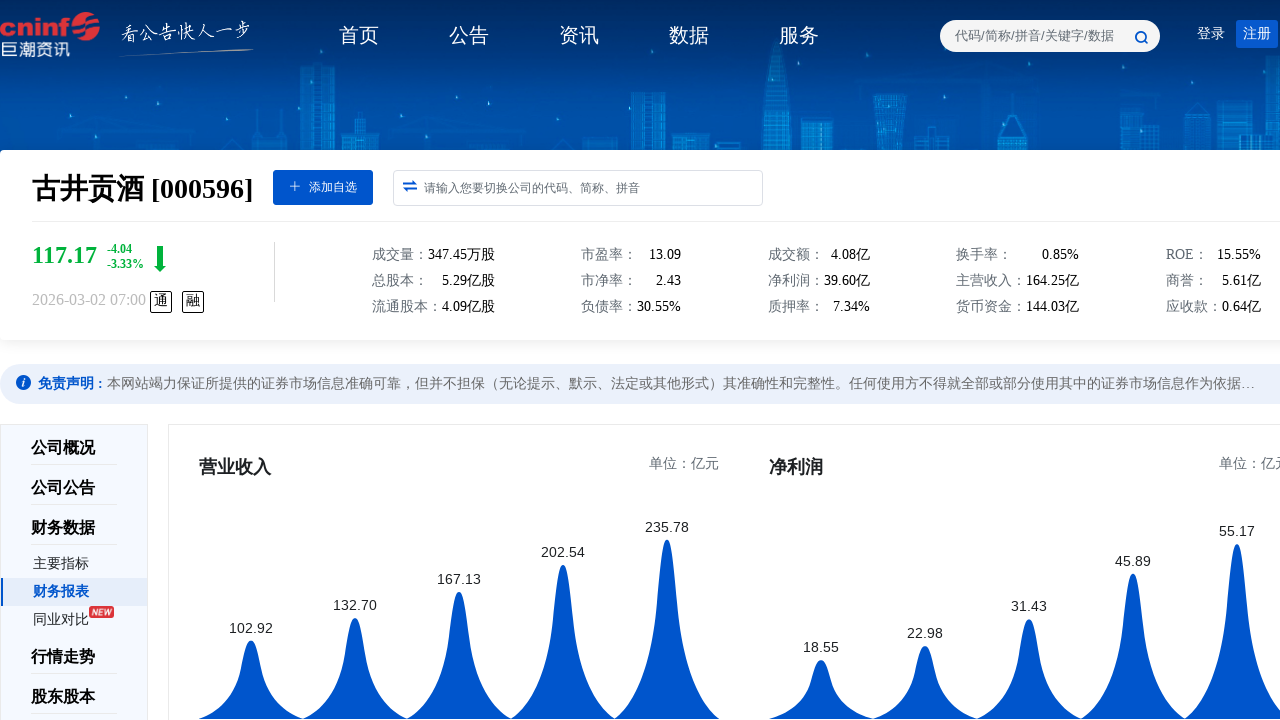

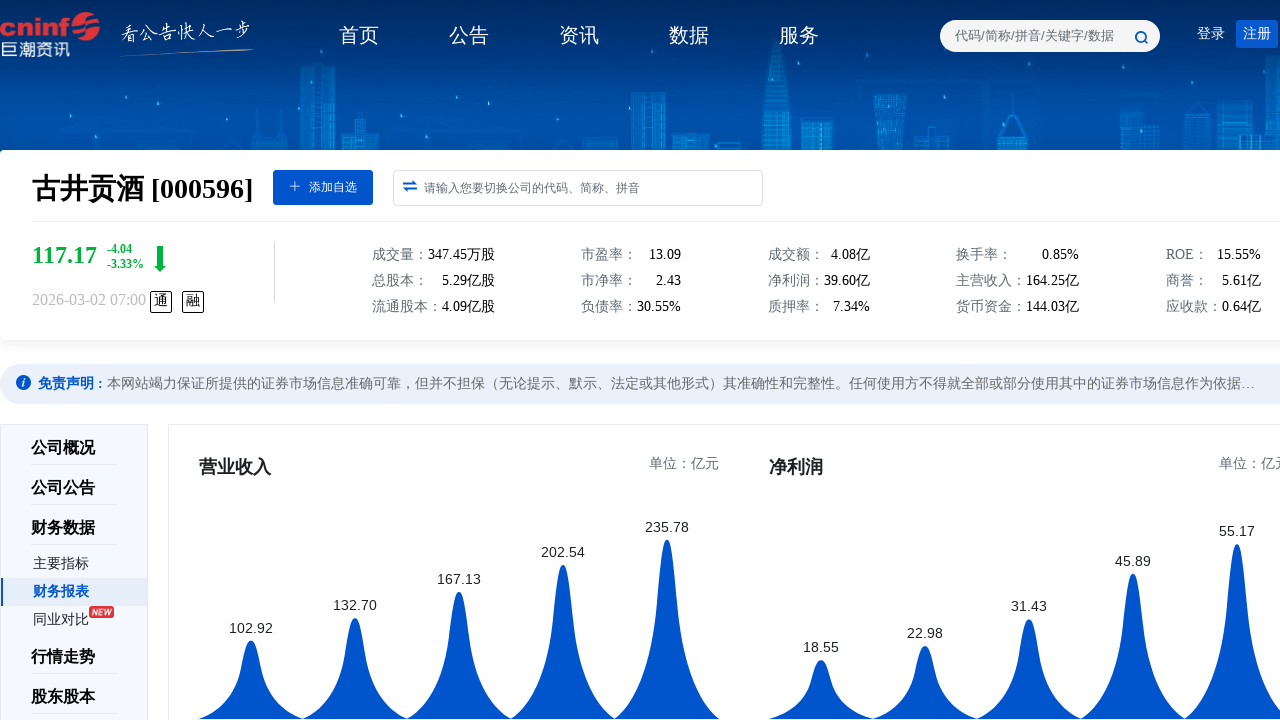